Demonstrates drag and drop action from draggable element to droppable element

Starting URL: https://crossbrowsertesting.github.io/drag-and-drop

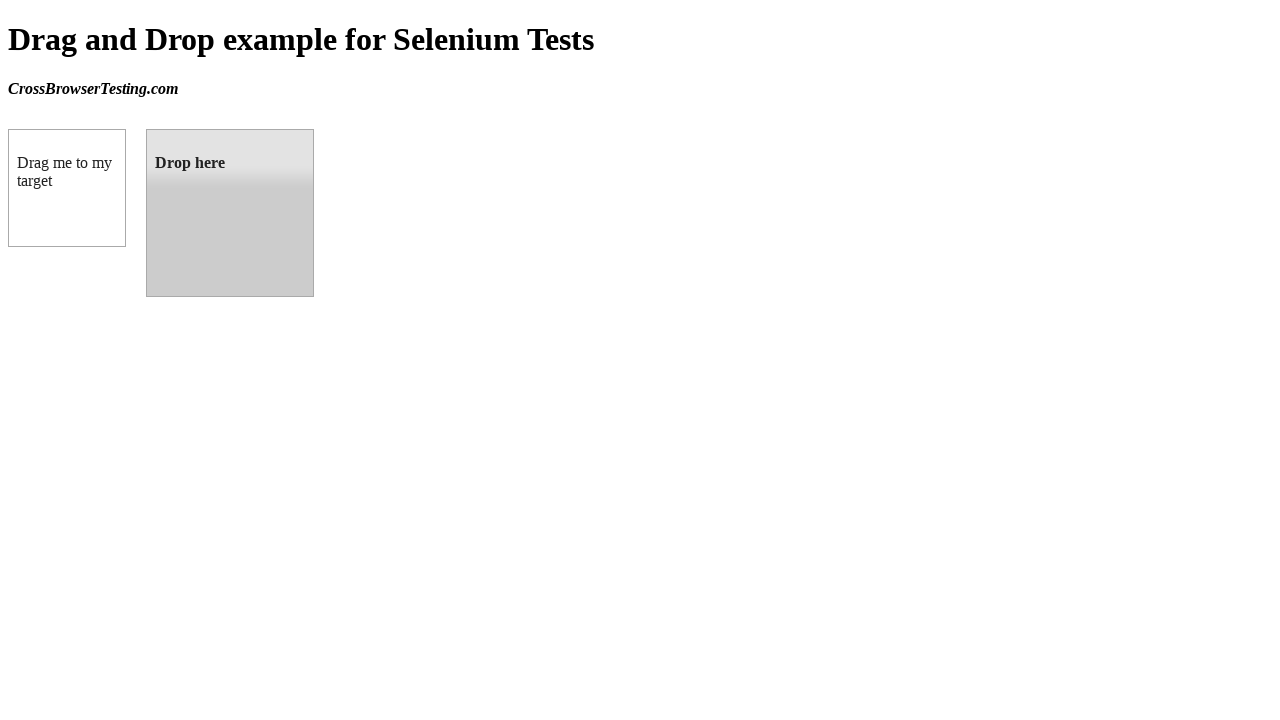

Navigated to drag and drop example page
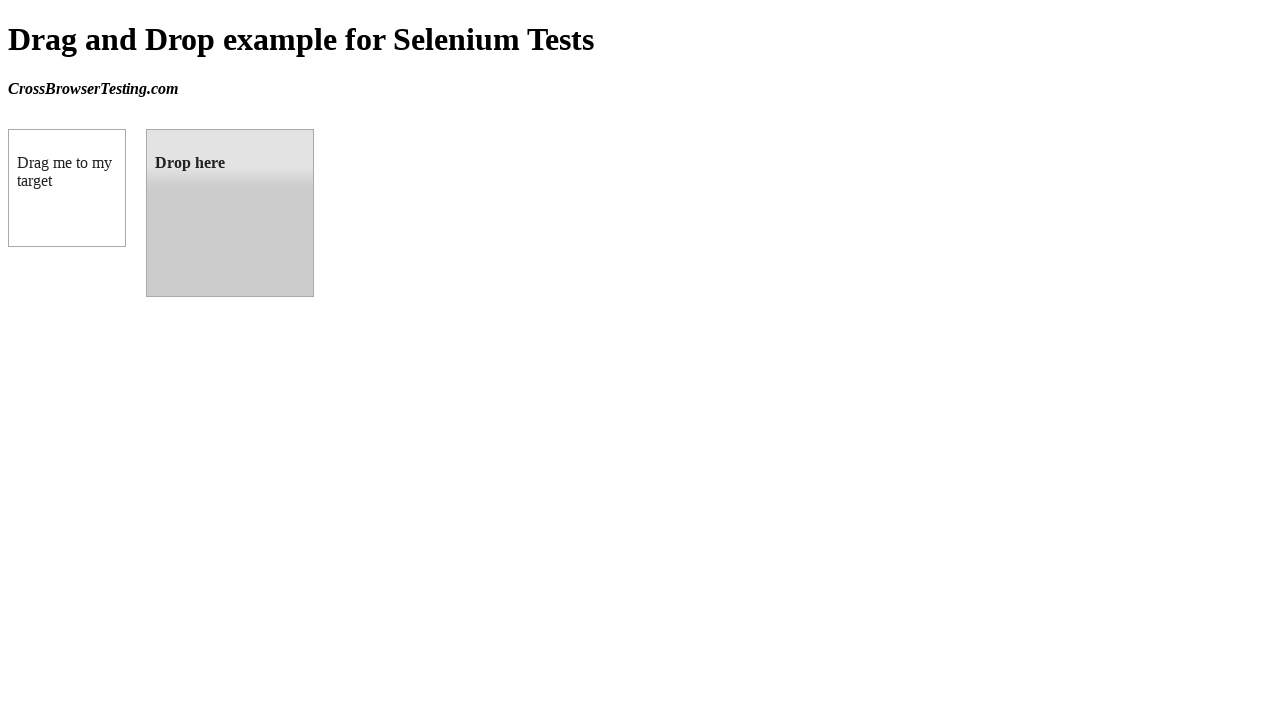

Located draggable element
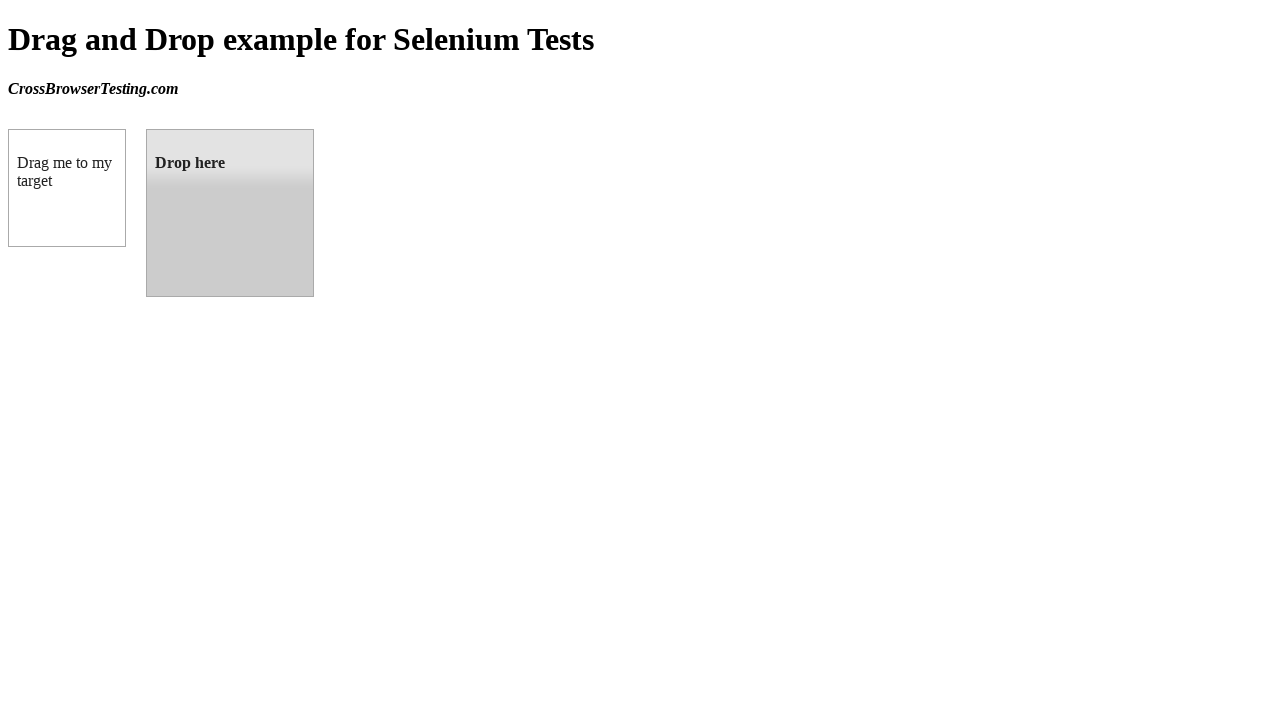

Located droppable element
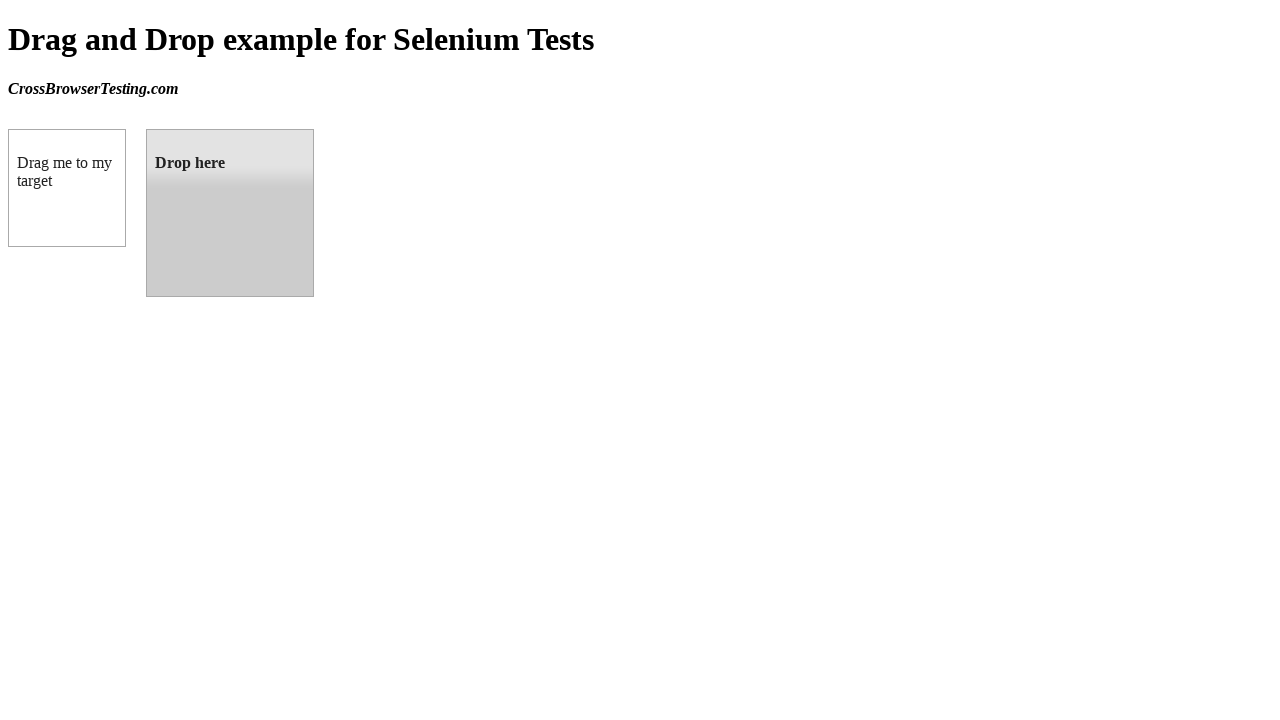

Dragged element from draggable to droppable area at (230, 213)
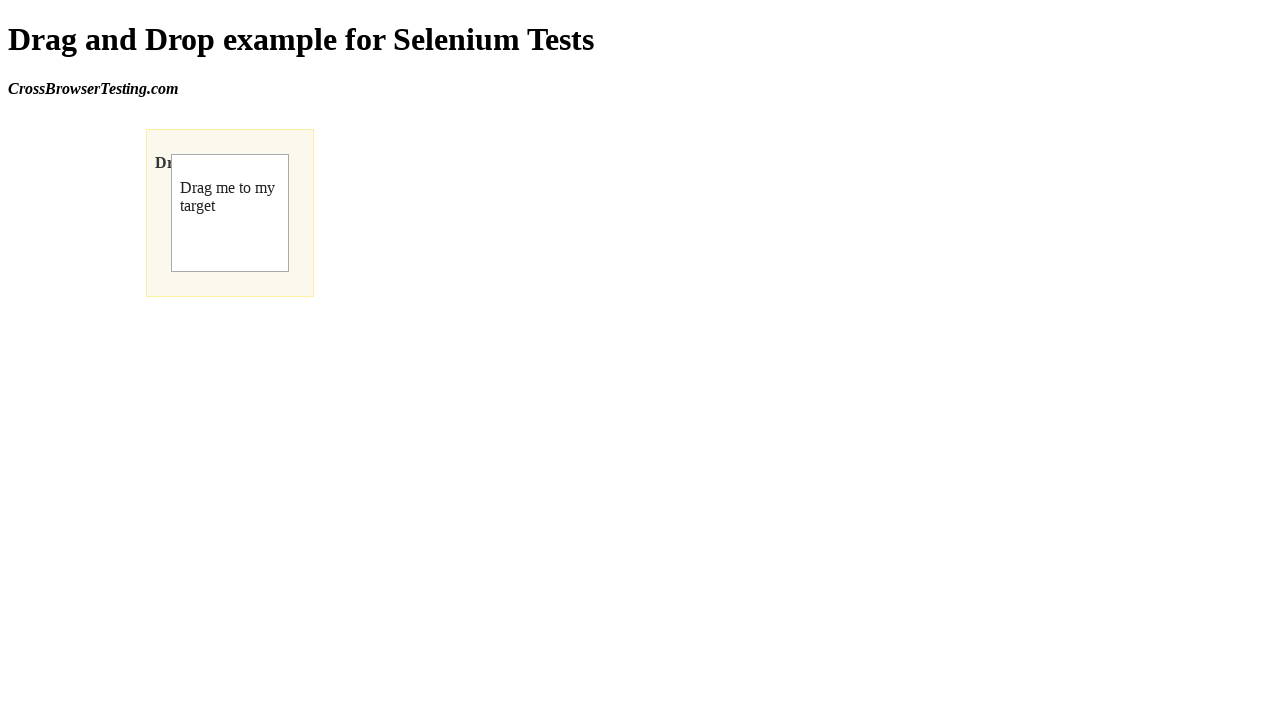

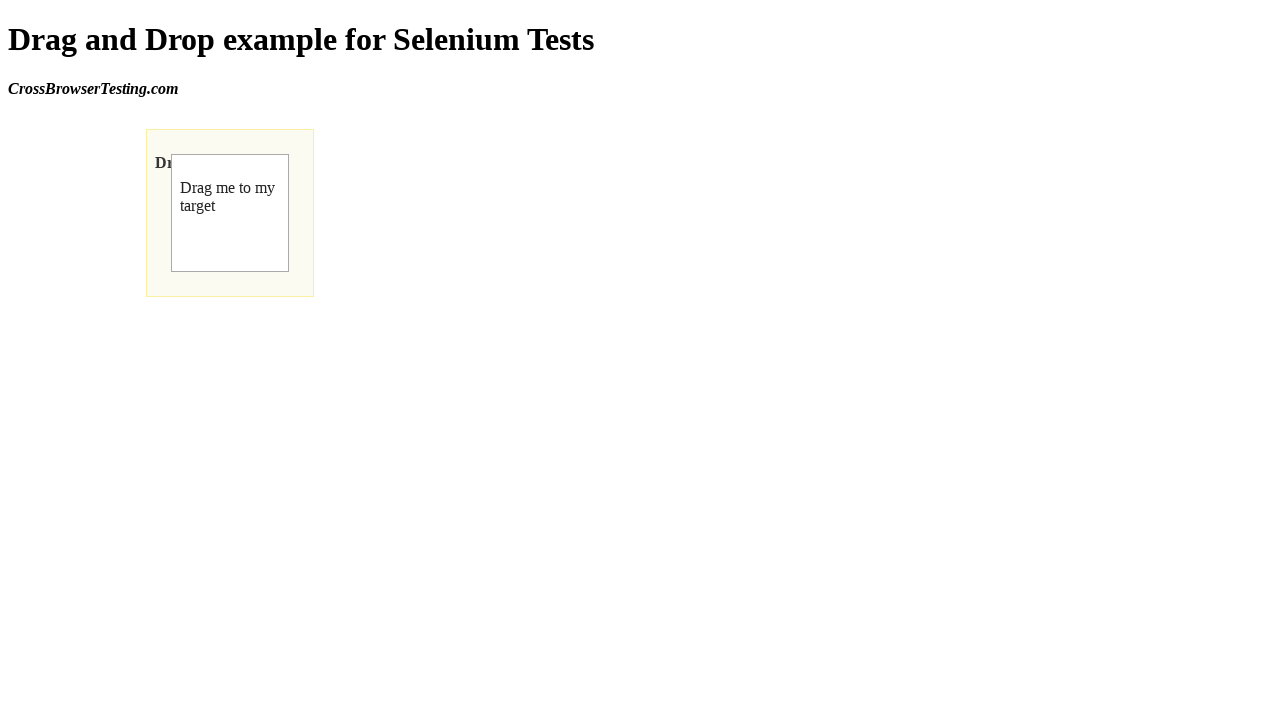